Tests that none of the elements with class "test" contain the number 190 in their text

Starting URL: https://kristinek.github.io/site/examples/locators

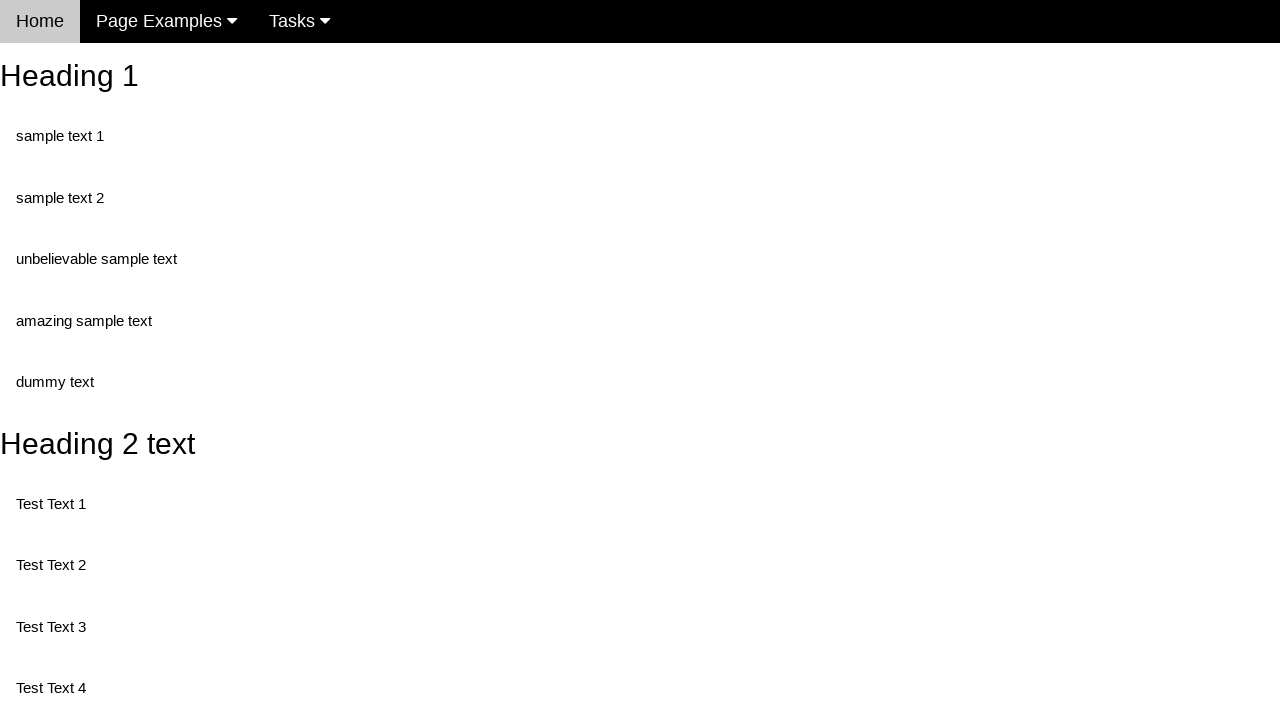

Navigated to locators example page
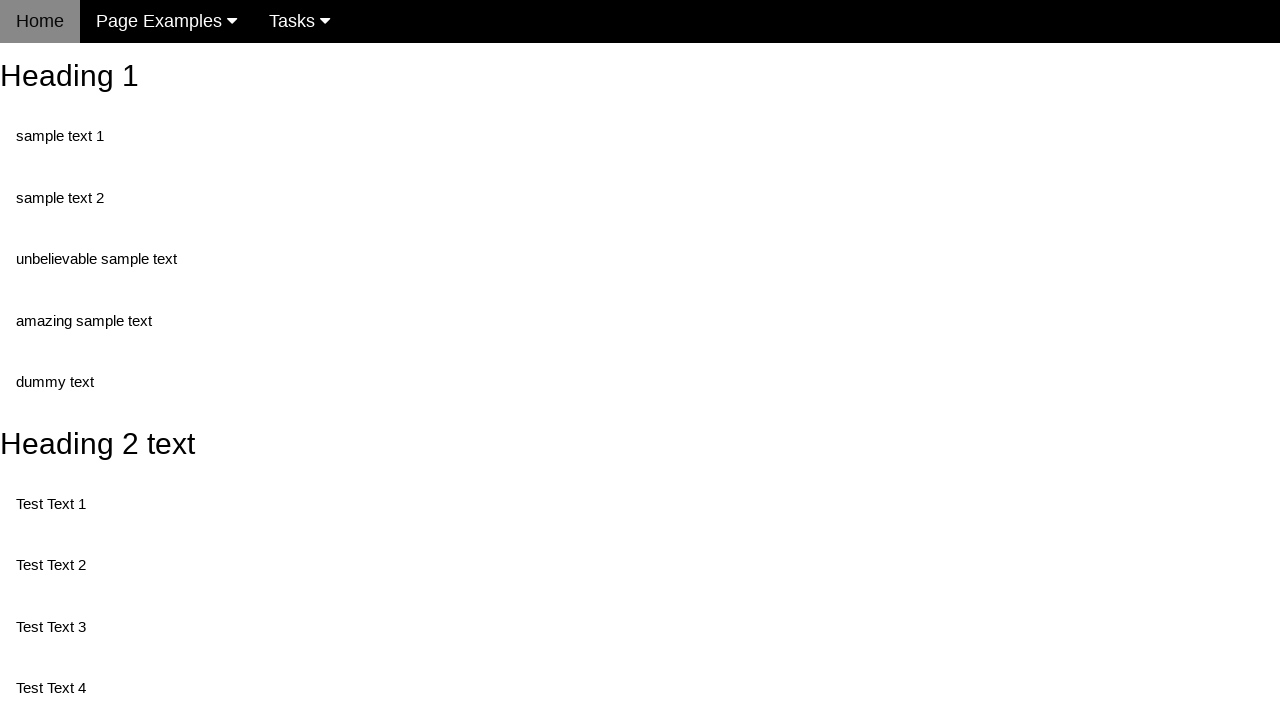

Located all elements with class 'test'
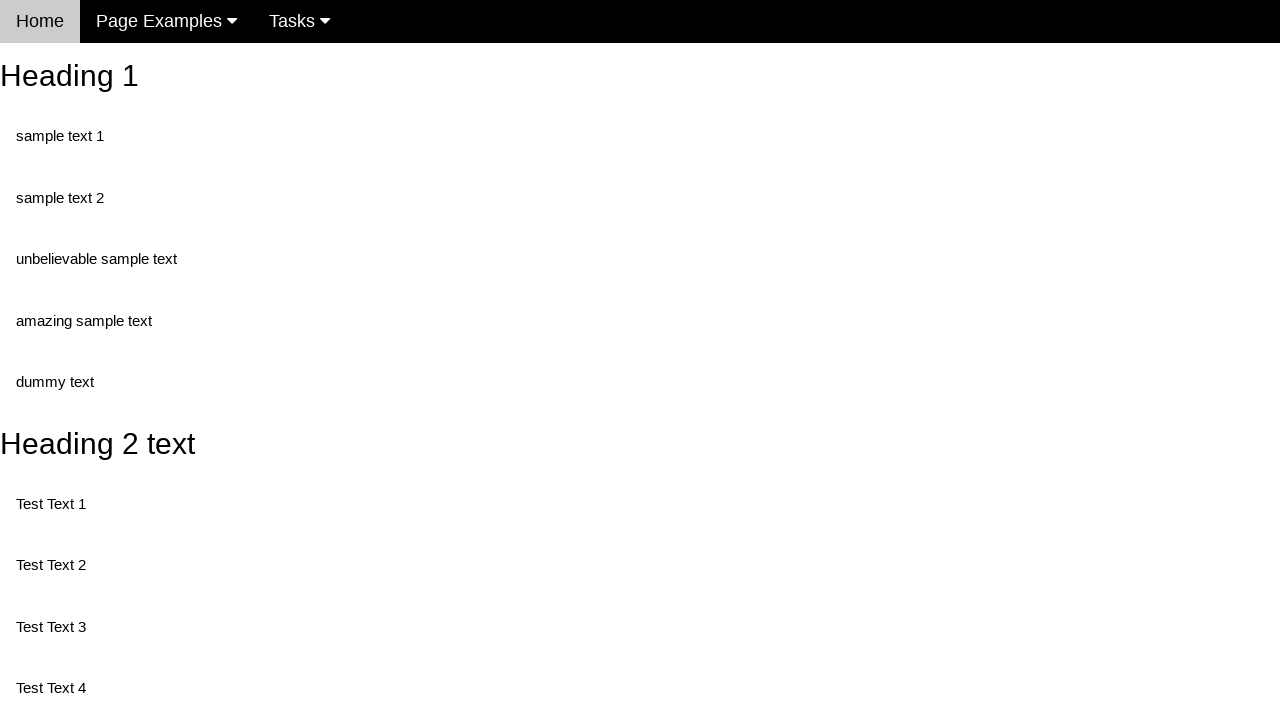

Retrieved text content from element: Test Text 1
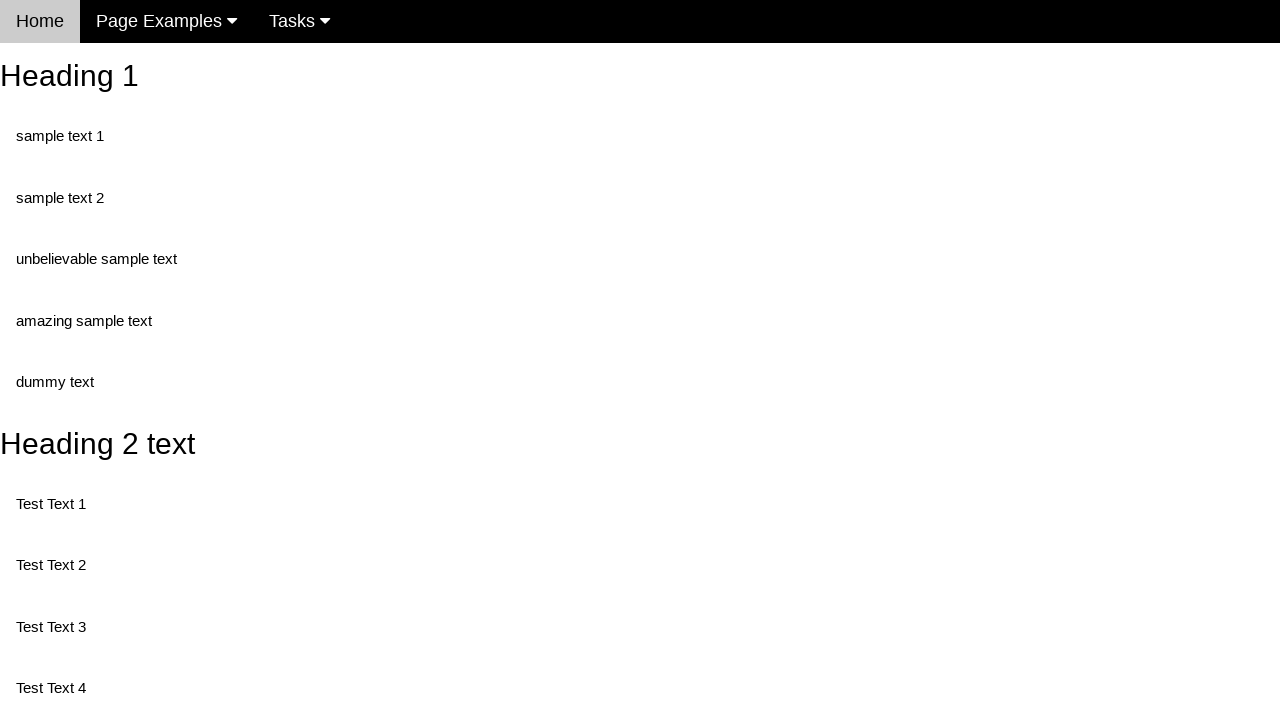

Verified element does not contain '190'
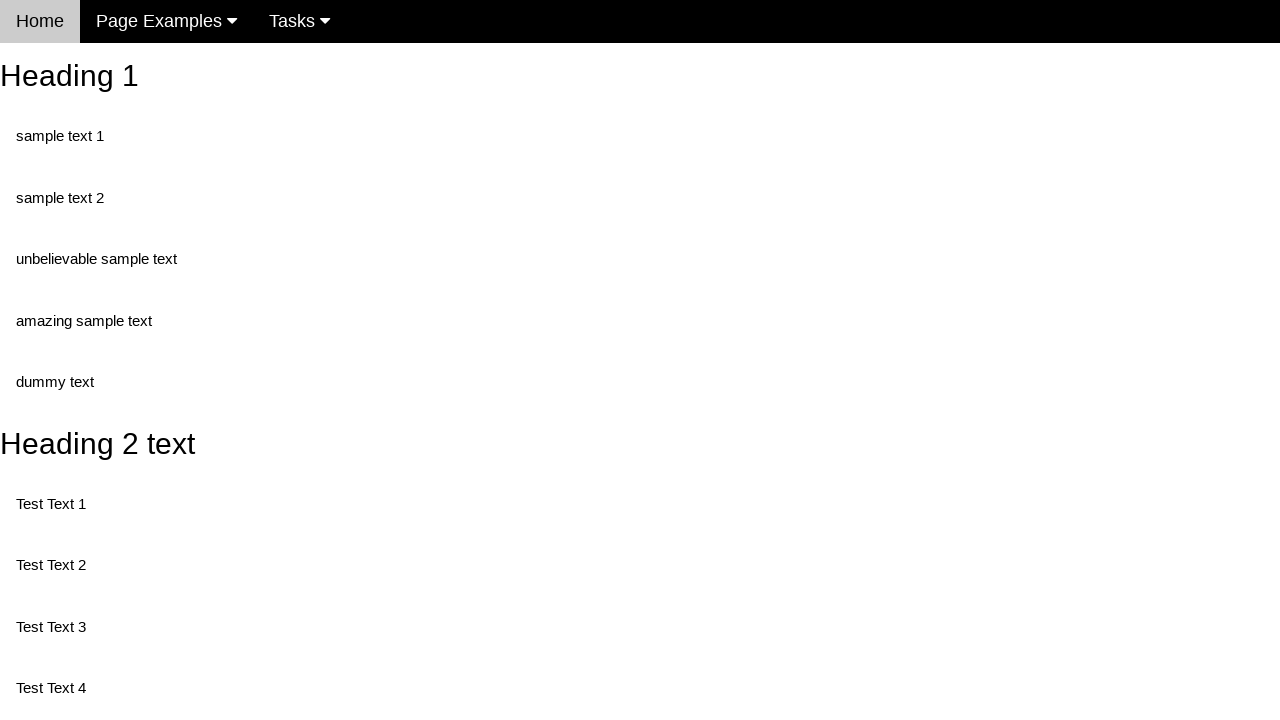

Retrieved text content from element: Test Text 3
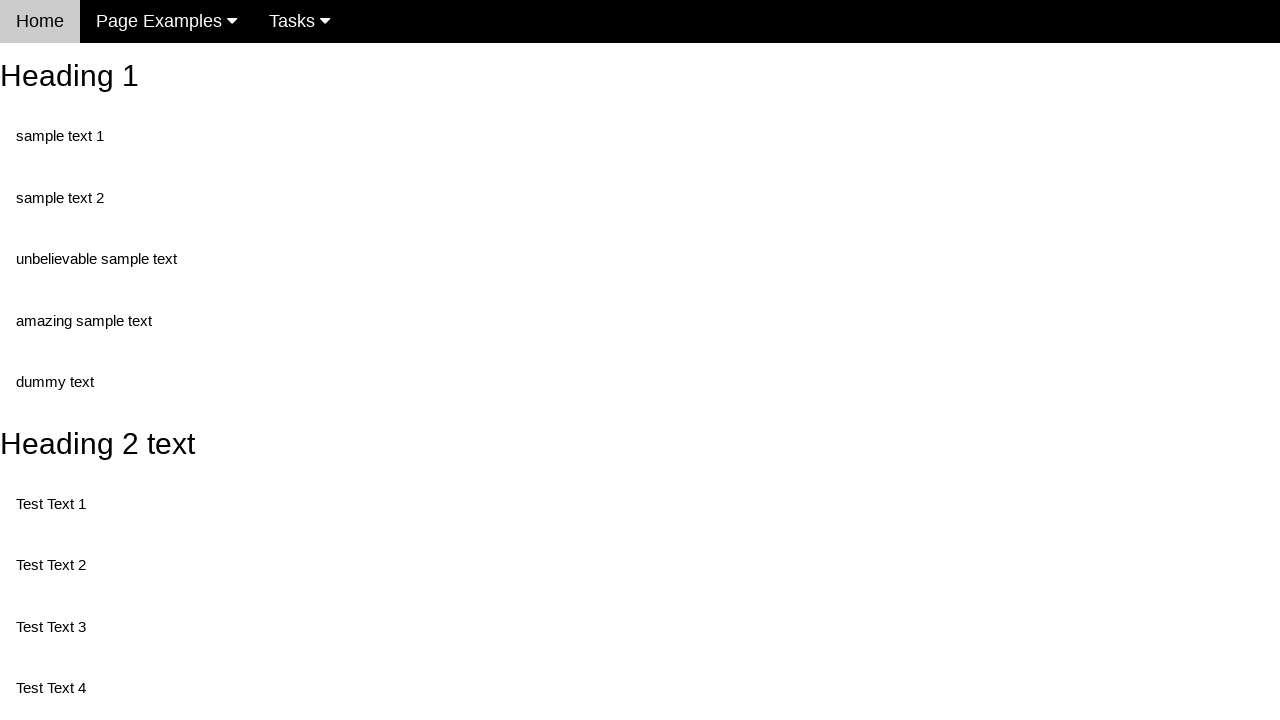

Verified element does not contain '190'
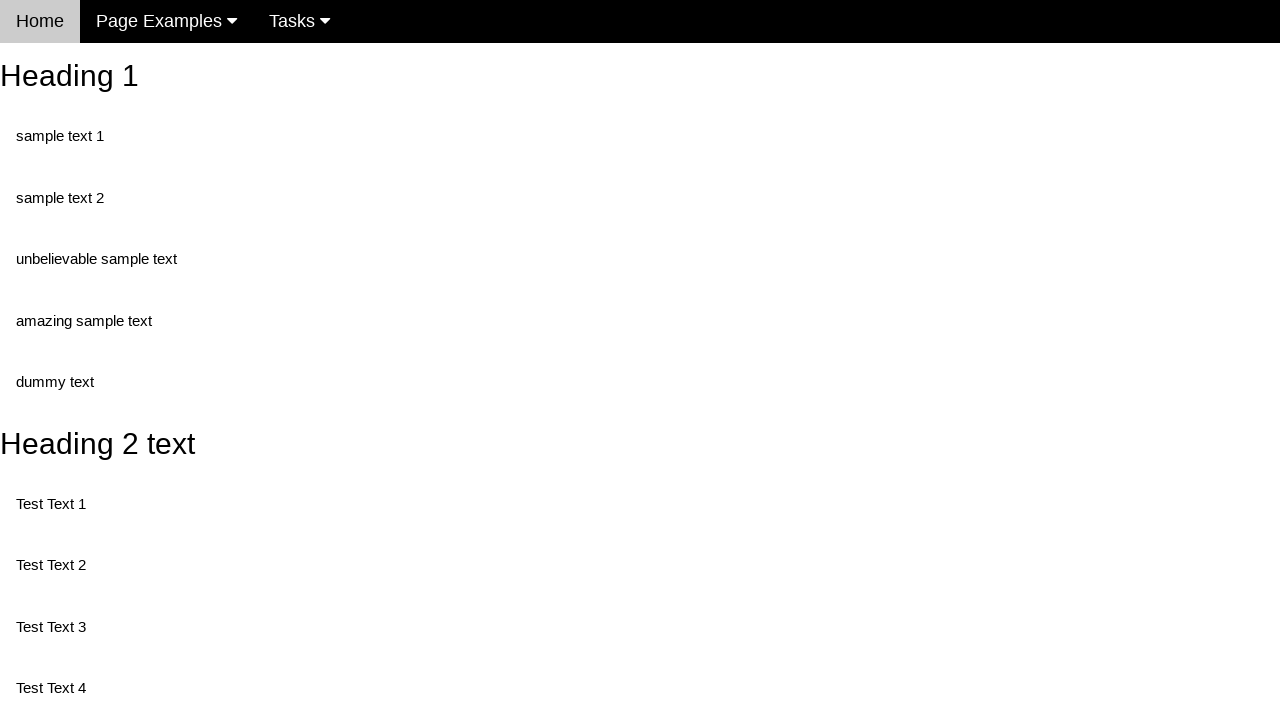

Retrieved text content from element: Test Text 4
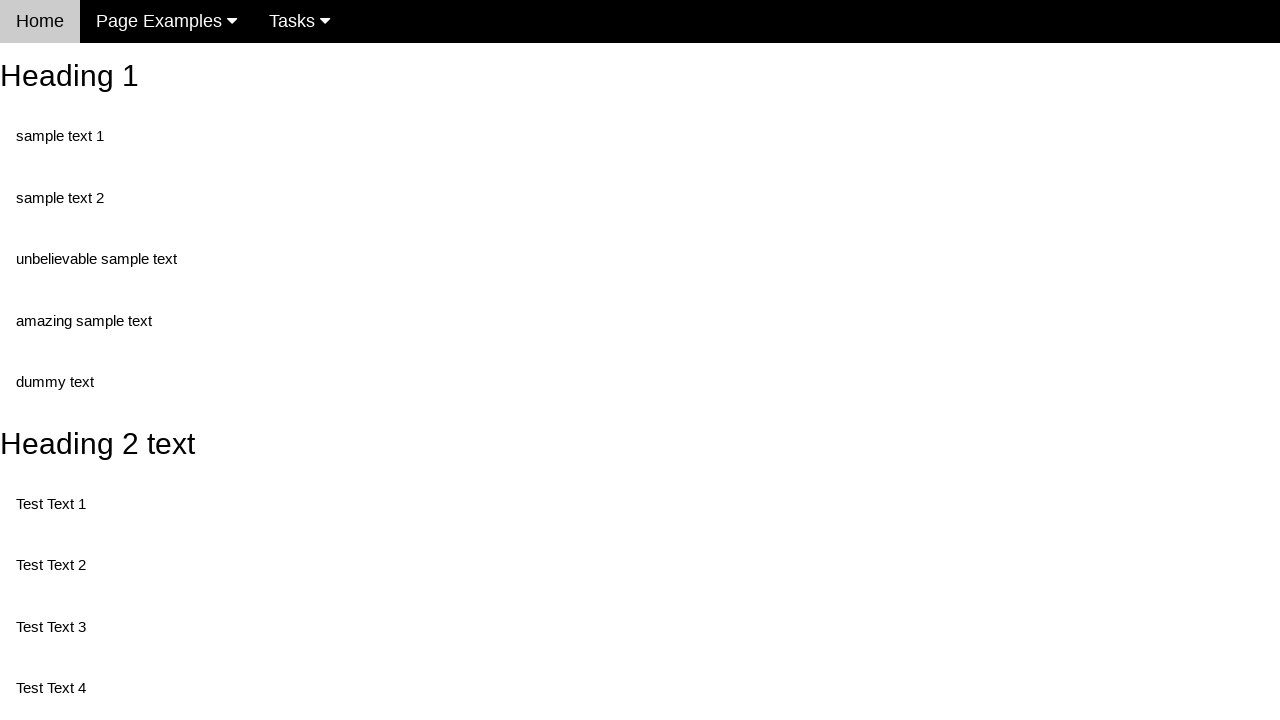

Verified element does not contain '190'
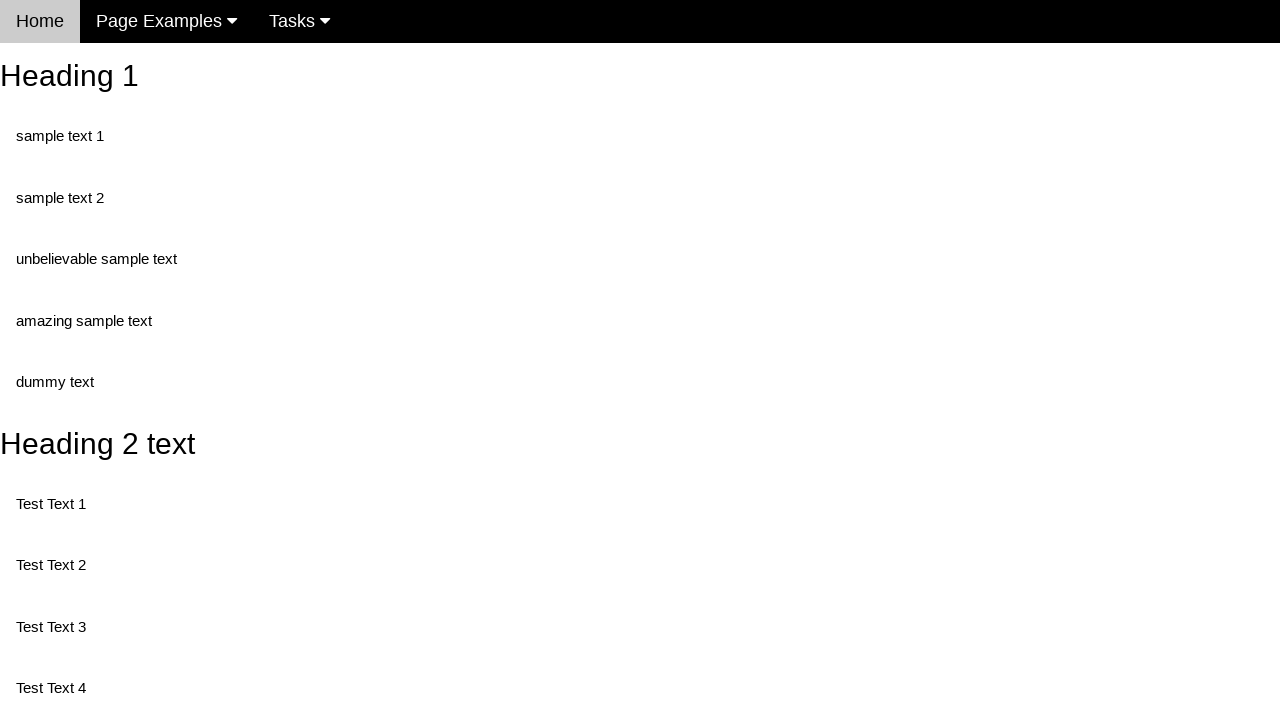

Retrieved text content from element: Test Text 5
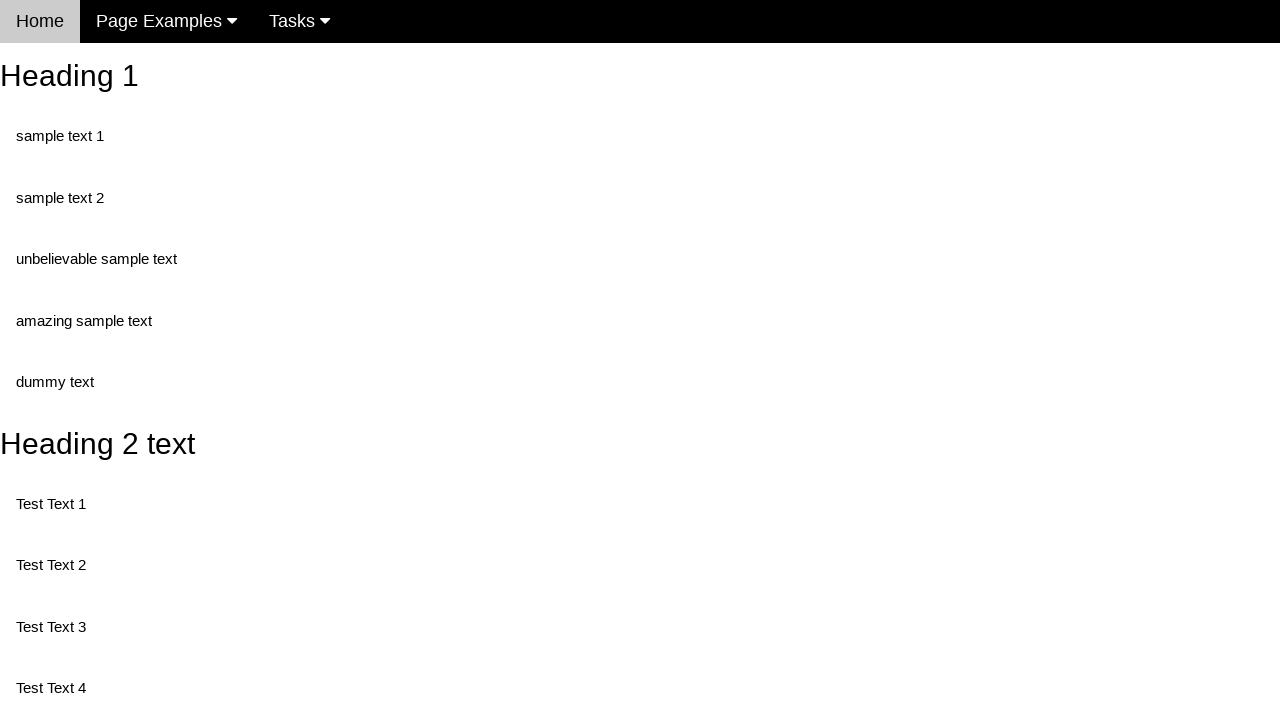

Verified element does not contain '190'
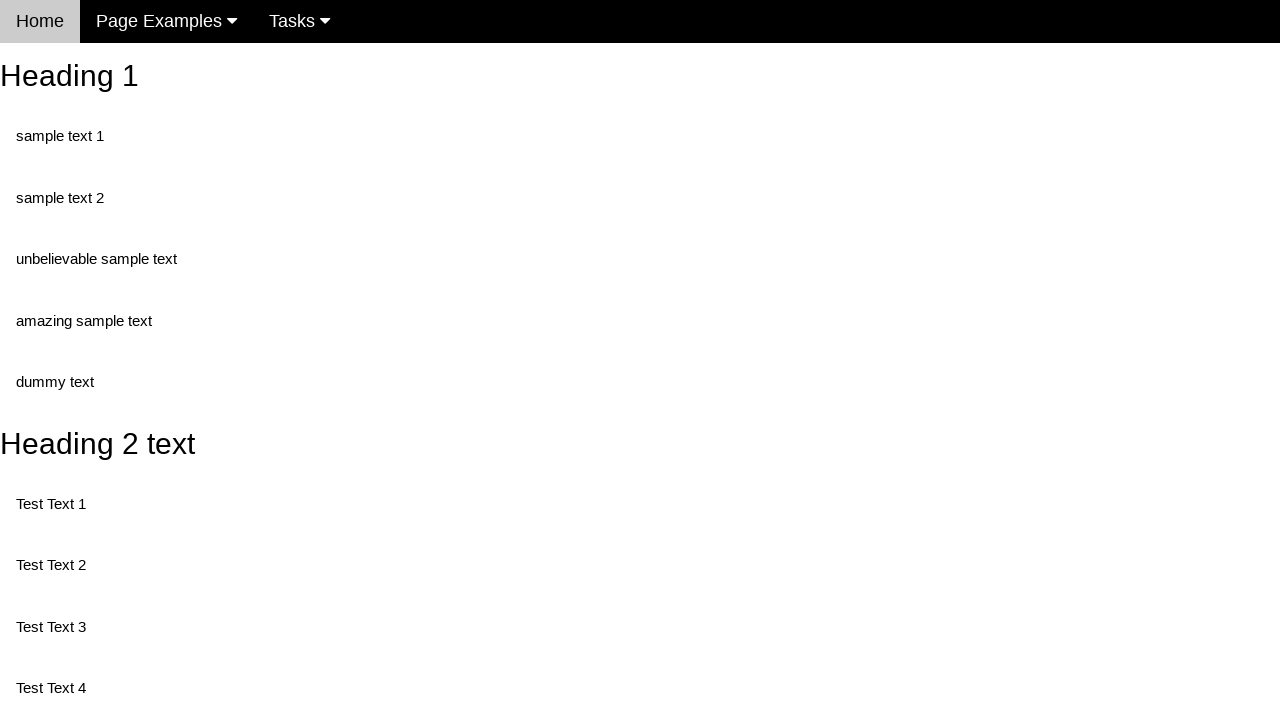

Retrieved text content from element: Test Text 6
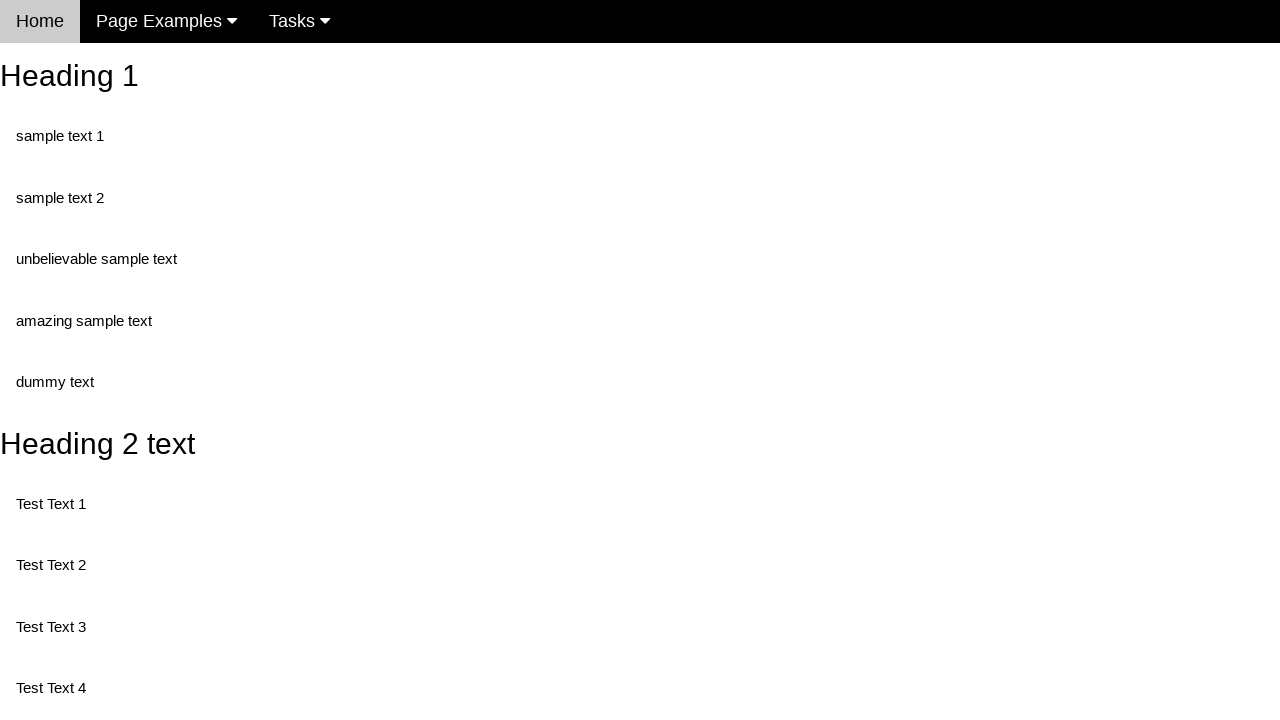

Verified element does not contain '190'
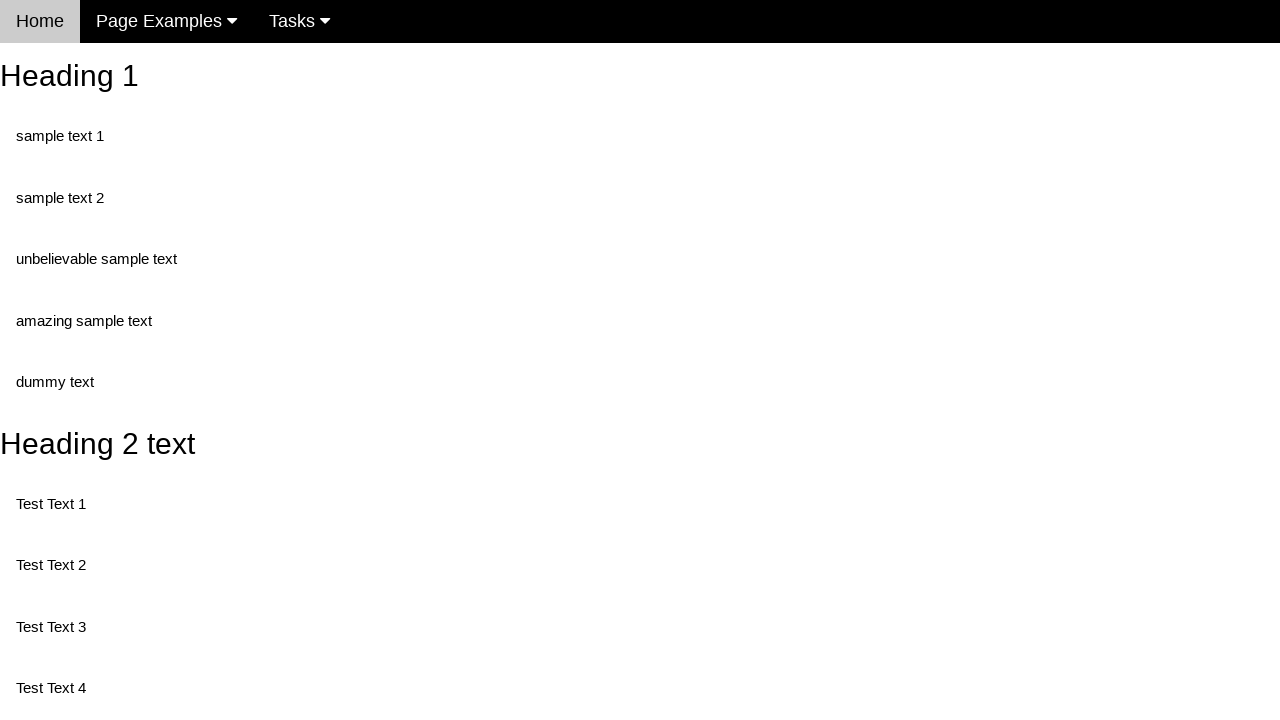

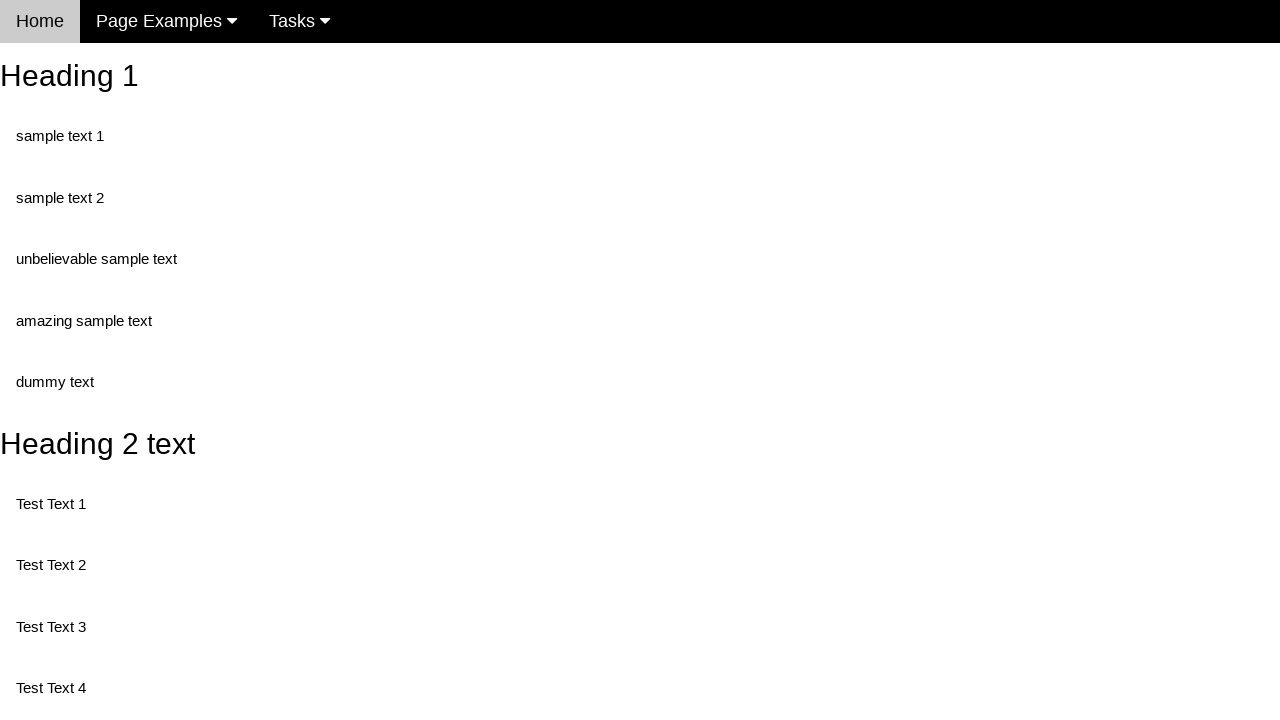